Tests that a todo item is removed if an empty text string is entered during editing.

Starting URL: https://demo.playwright.dev/todomvc

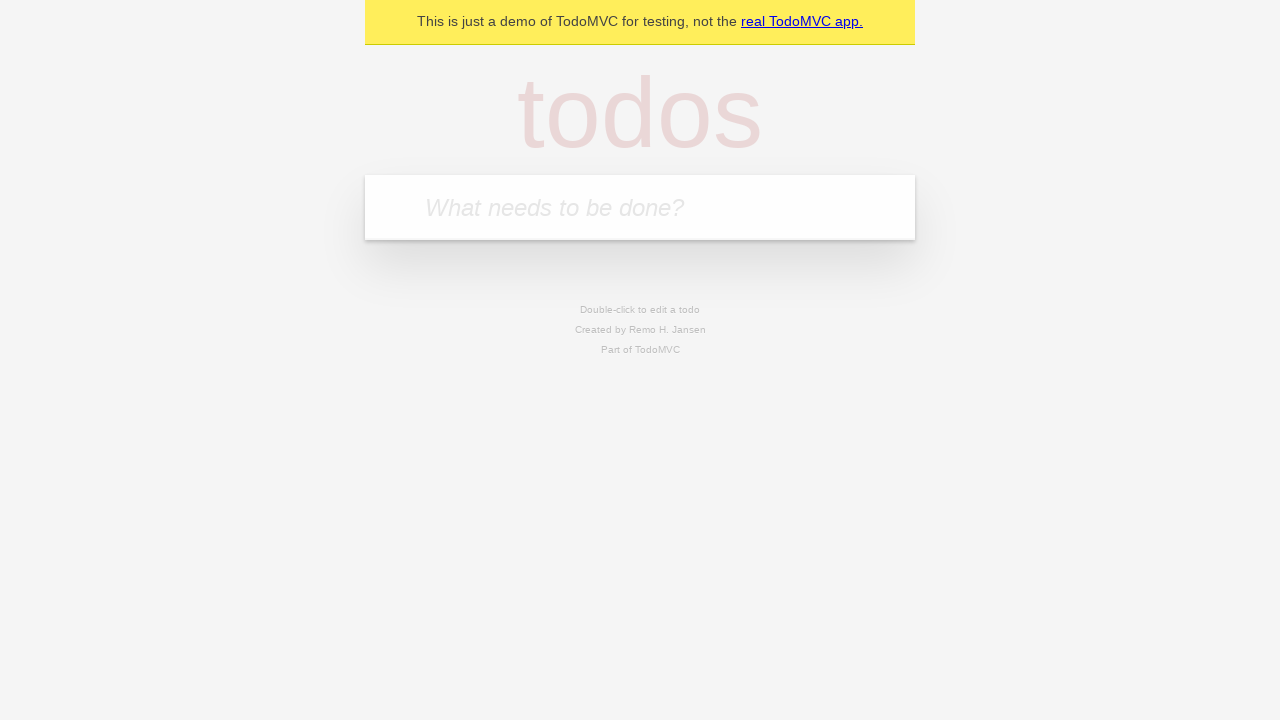

Filled todo input with 'buy some cheese' on internal:attr=[placeholder="What needs to be done?"i]
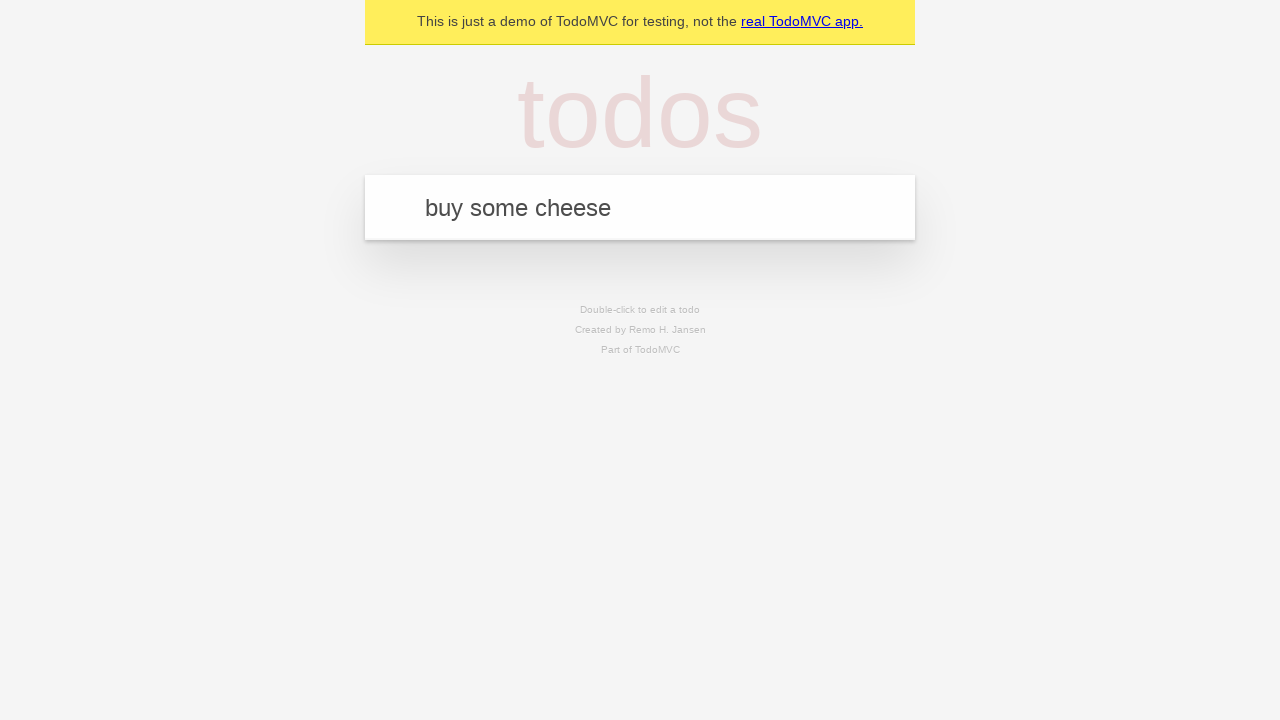

Pressed Enter to add first todo item on internal:attr=[placeholder="What needs to be done?"i]
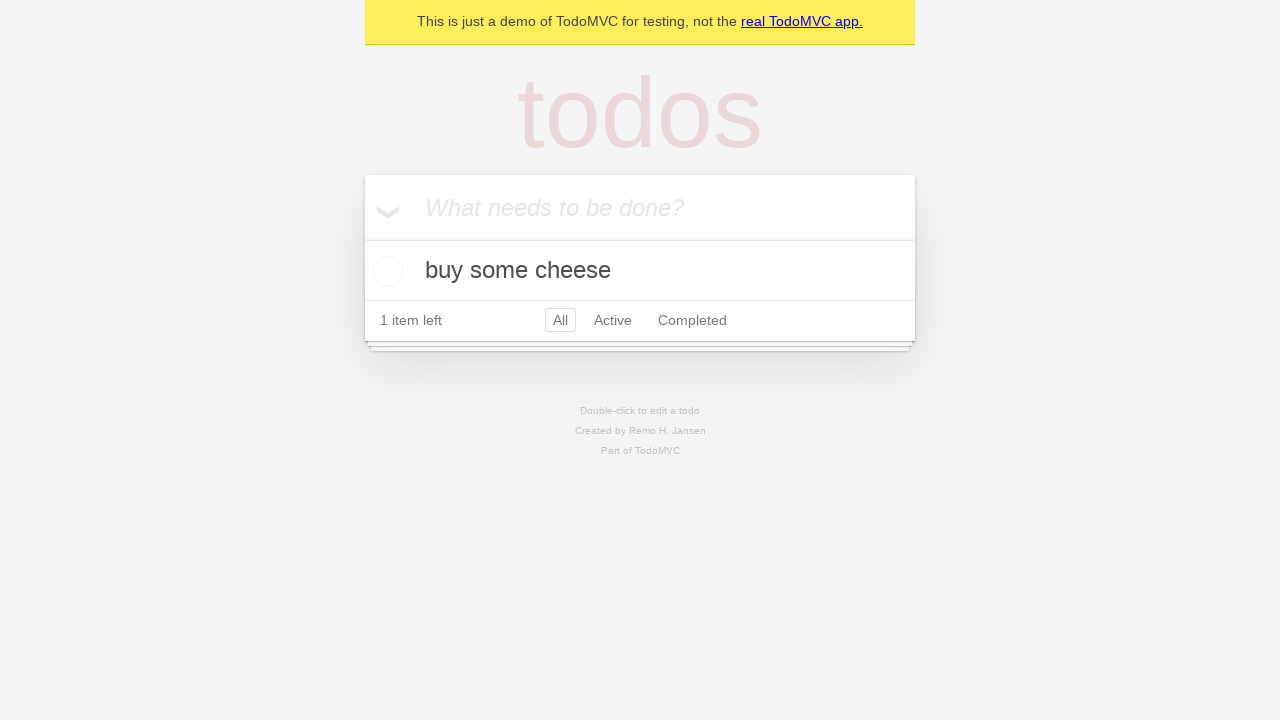

Filled todo input with 'feed the cat' on internal:attr=[placeholder="What needs to be done?"i]
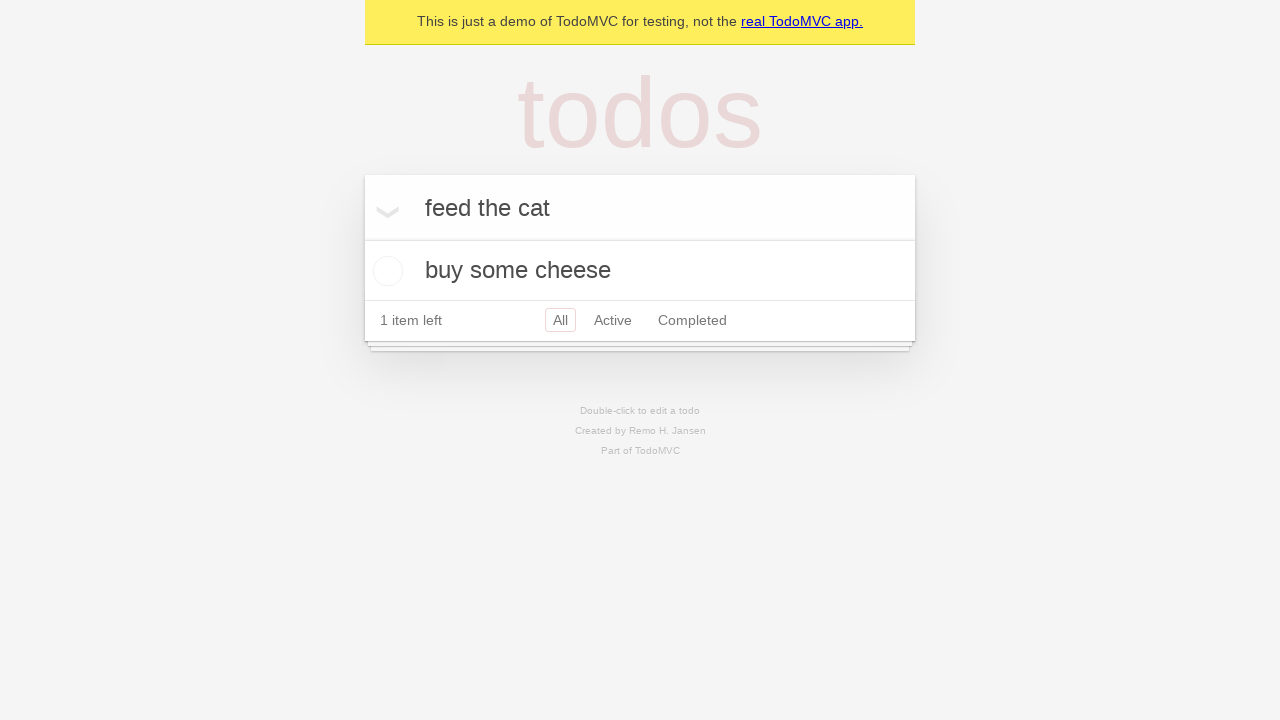

Pressed Enter to add second todo item on internal:attr=[placeholder="What needs to be done?"i]
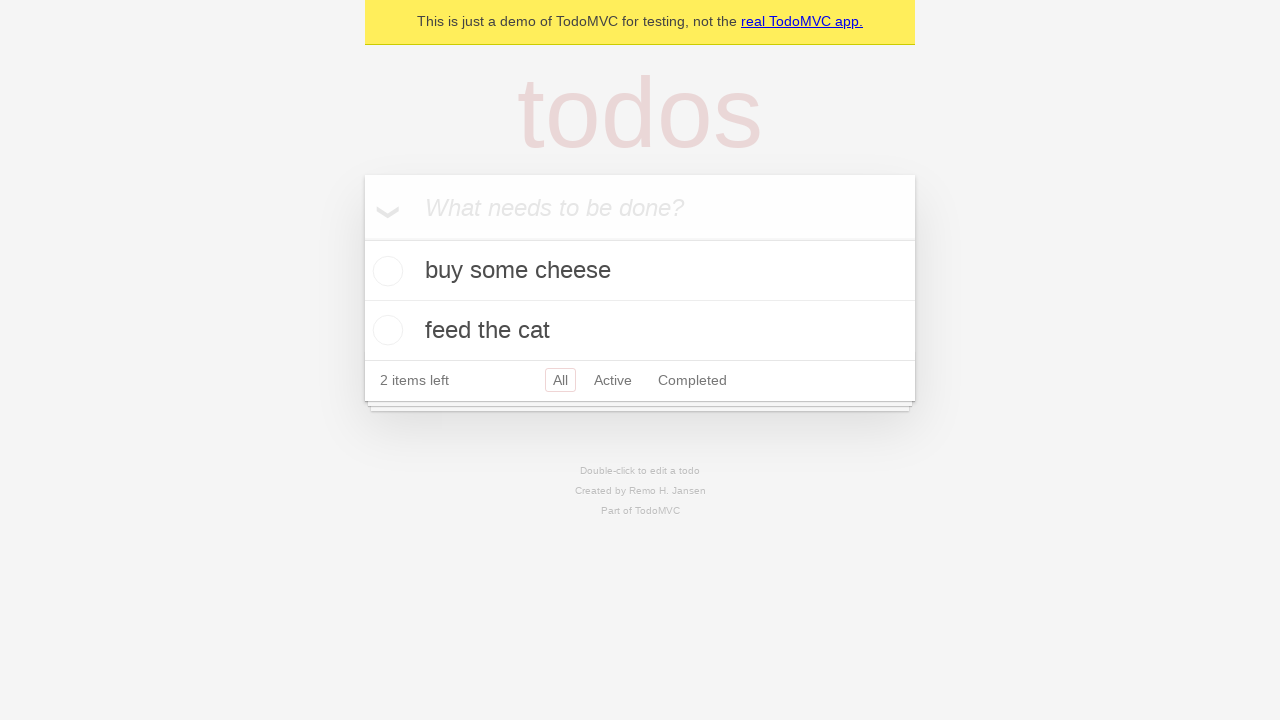

Filled todo input with 'book a doctors appointment' on internal:attr=[placeholder="What needs to be done?"i]
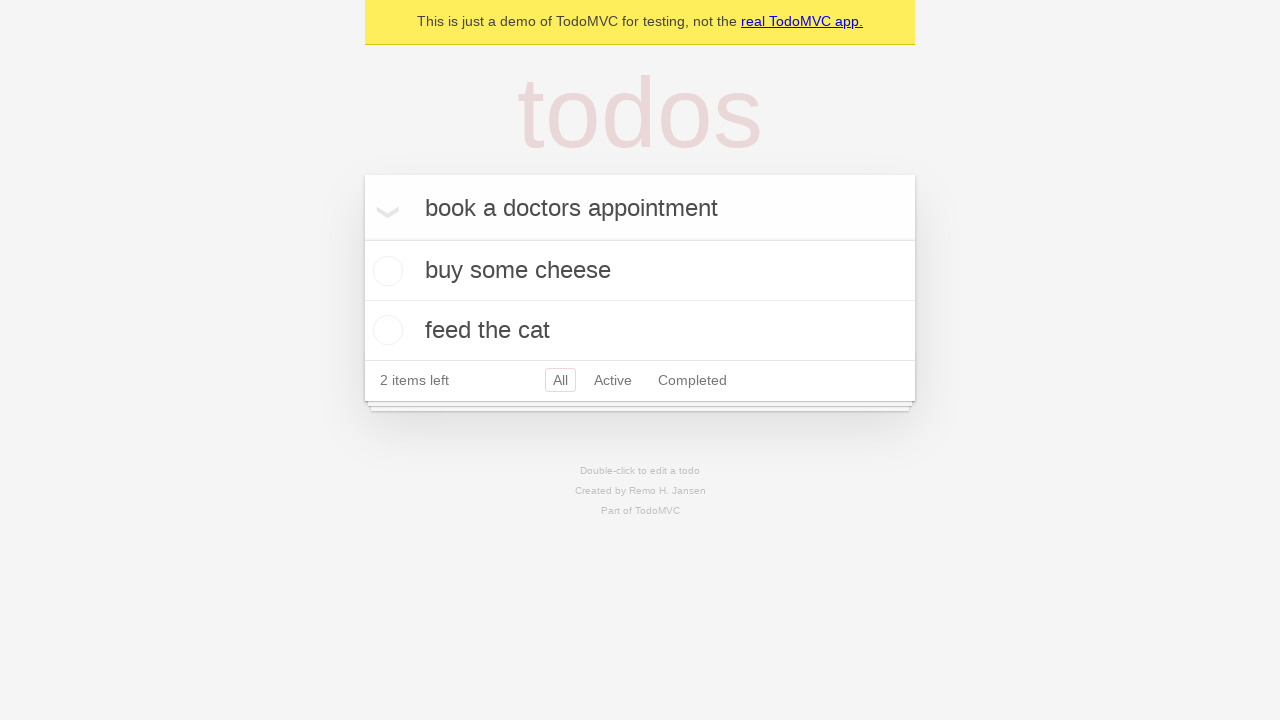

Pressed Enter to add third todo item on internal:attr=[placeholder="What needs to be done?"i]
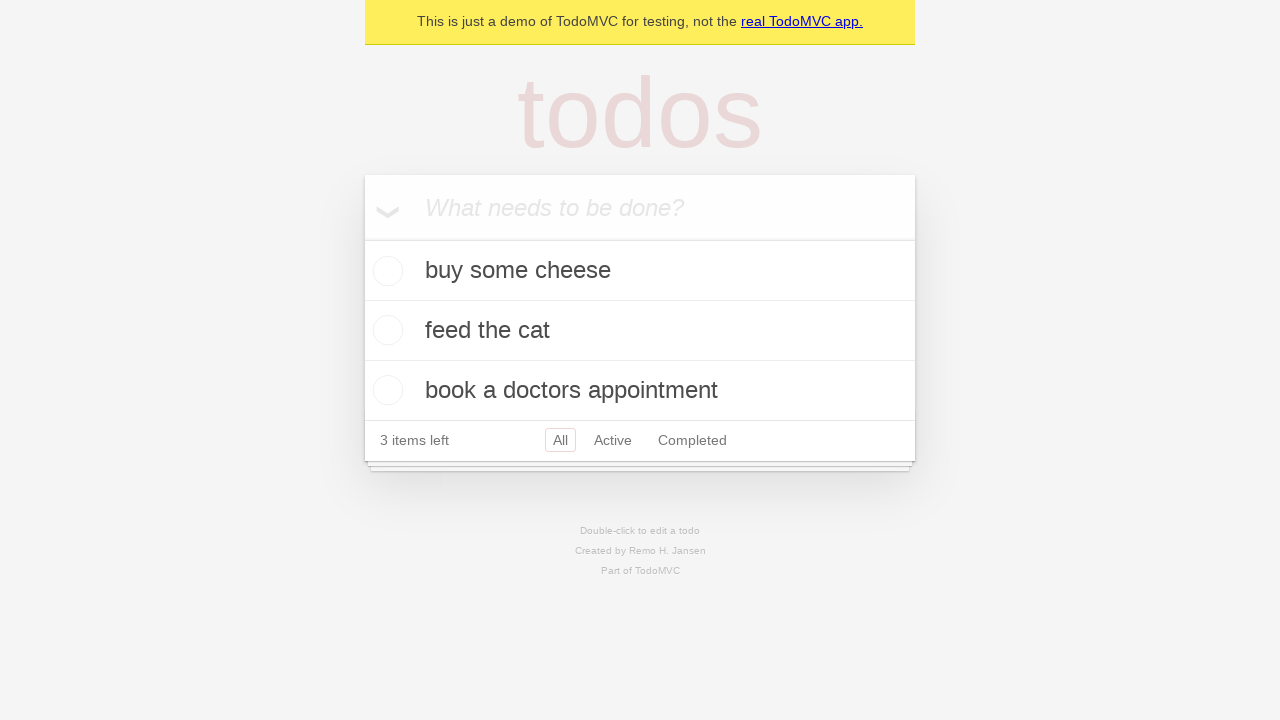

Waited for all 3 todo items to appear
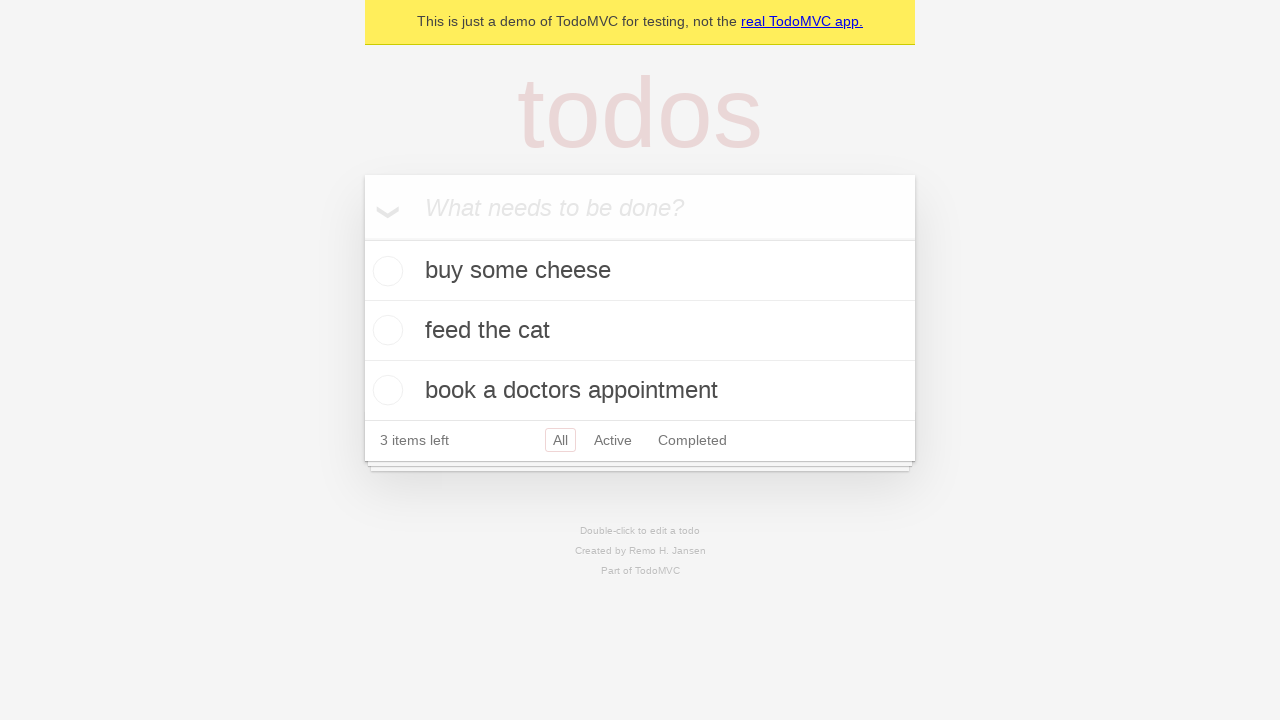

Double-clicked second todo item to enter edit mode at (640, 331) on internal:testid=[data-testid="todo-item"s] >> nth=1
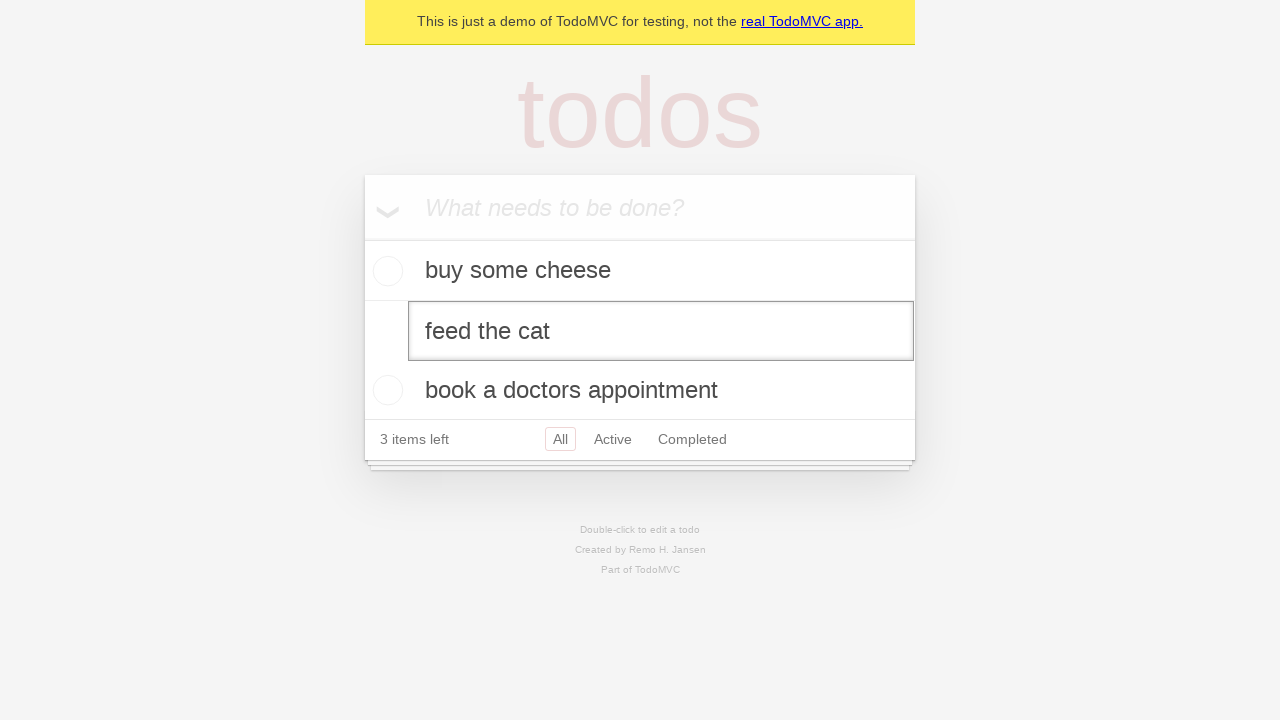

Cleared the text in edit field on internal:testid=[data-testid="todo-item"s] >> nth=1 >> internal:role=textbox[nam
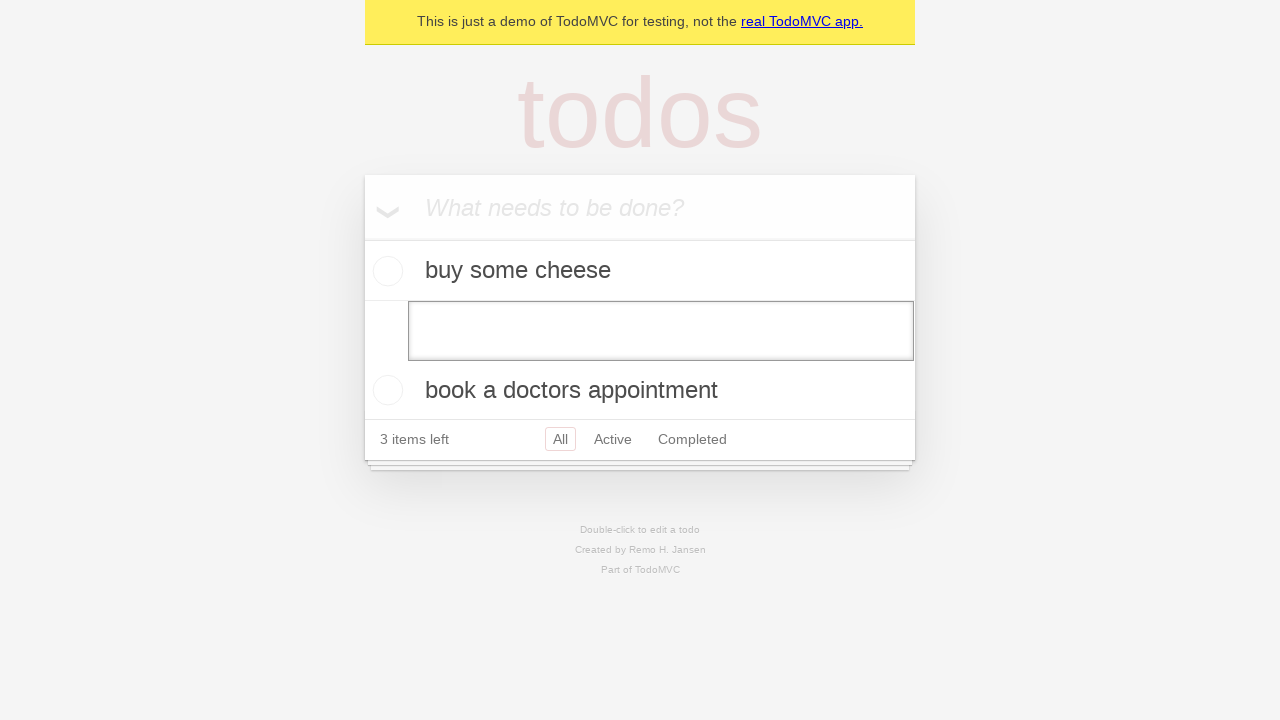

Pressed Enter to save empty text, triggering item removal on internal:testid=[data-testid="todo-item"s] >> nth=1 >> internal:role=textbox[nam
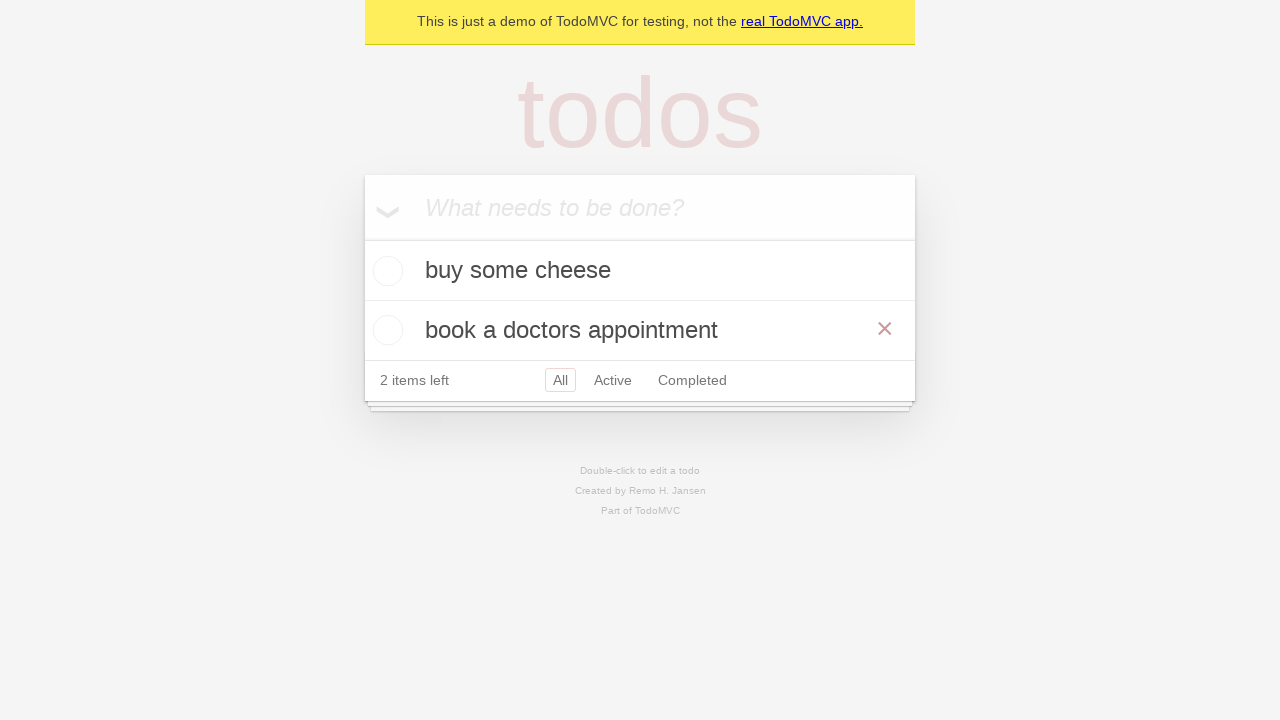

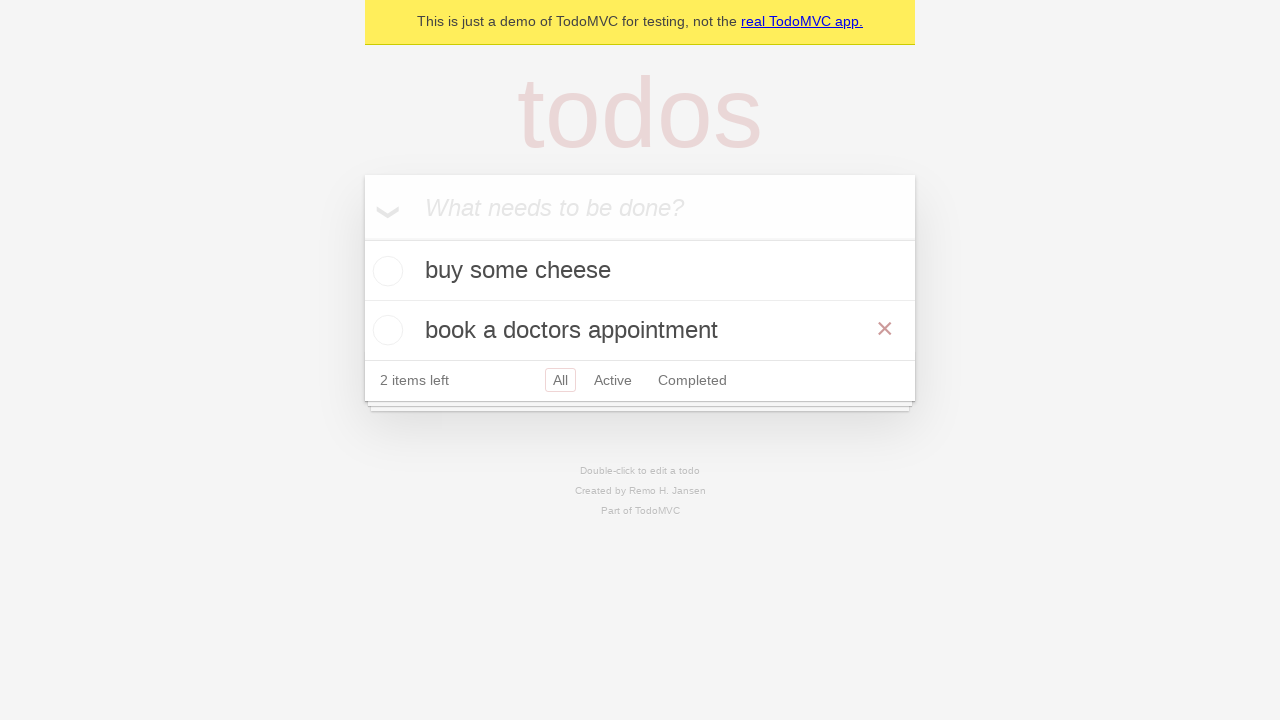